Tests multi-selection dropdown functionality on Semantic UI by opening a dropdown and selecting multiple items using keyboard navigation

Starting URL: https://semantic-ui.com/modules/dropdown.html

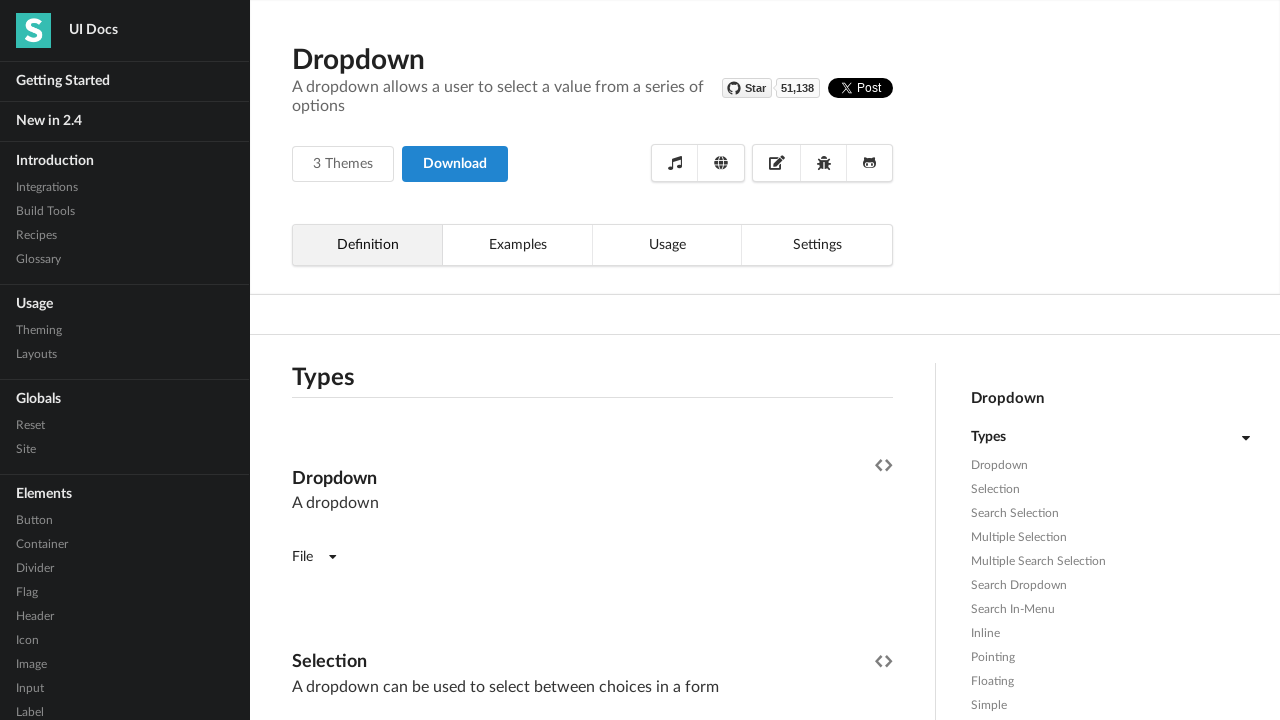

Clicked on multi-selection dropdown to open it at (592, 361) on xpath=//*[@class='ui fluid dropdown selection multiple']
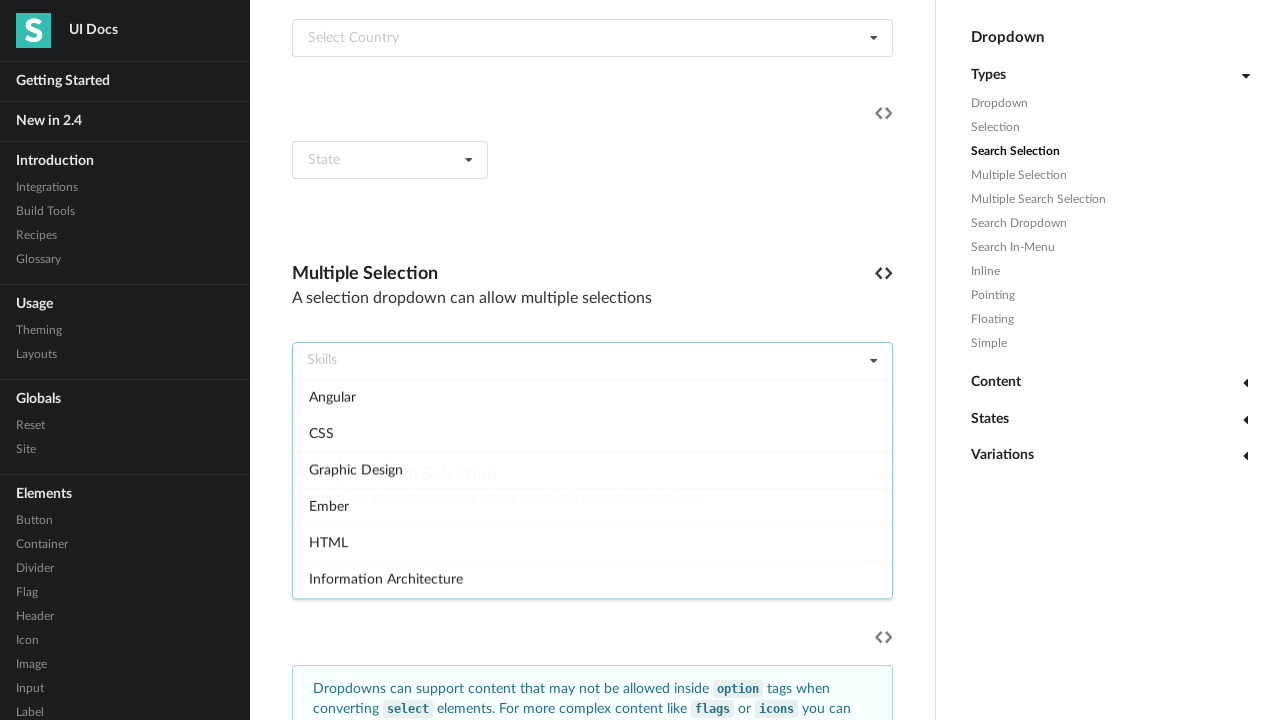

Waited for dropdown to become visible
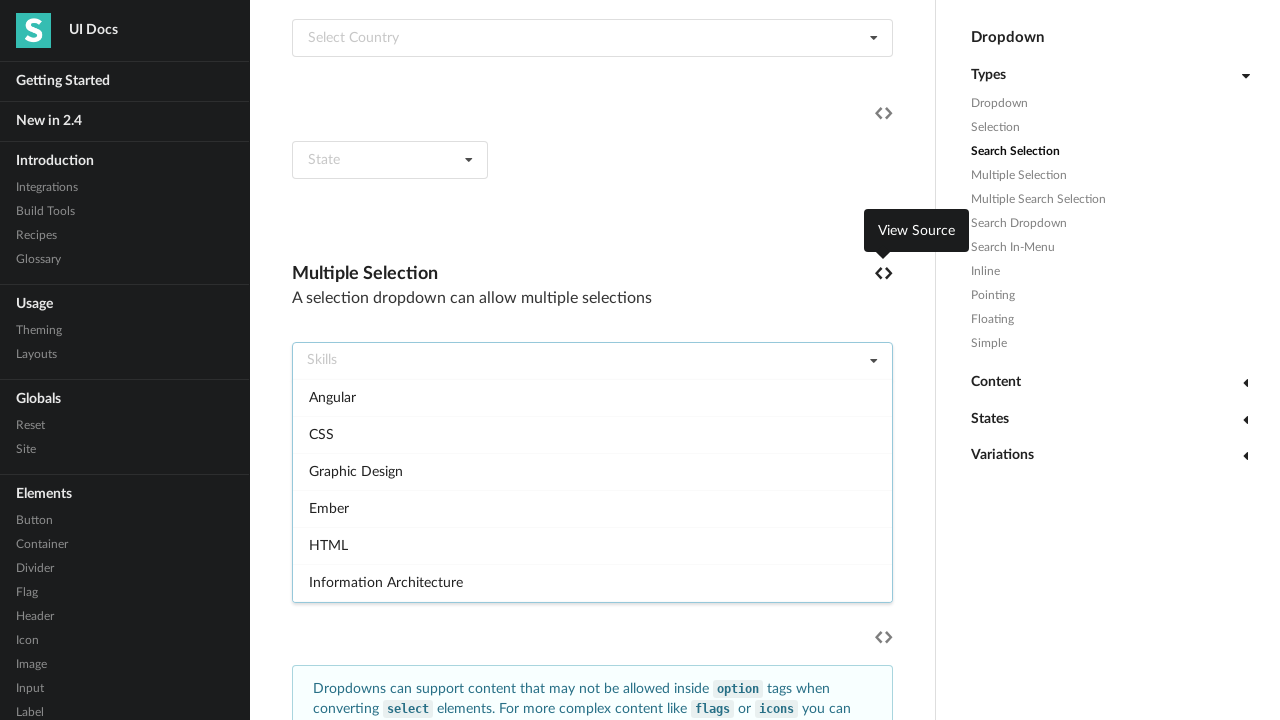

Pressed ArrowDown to navigate dropdown while searching for 'Angular'
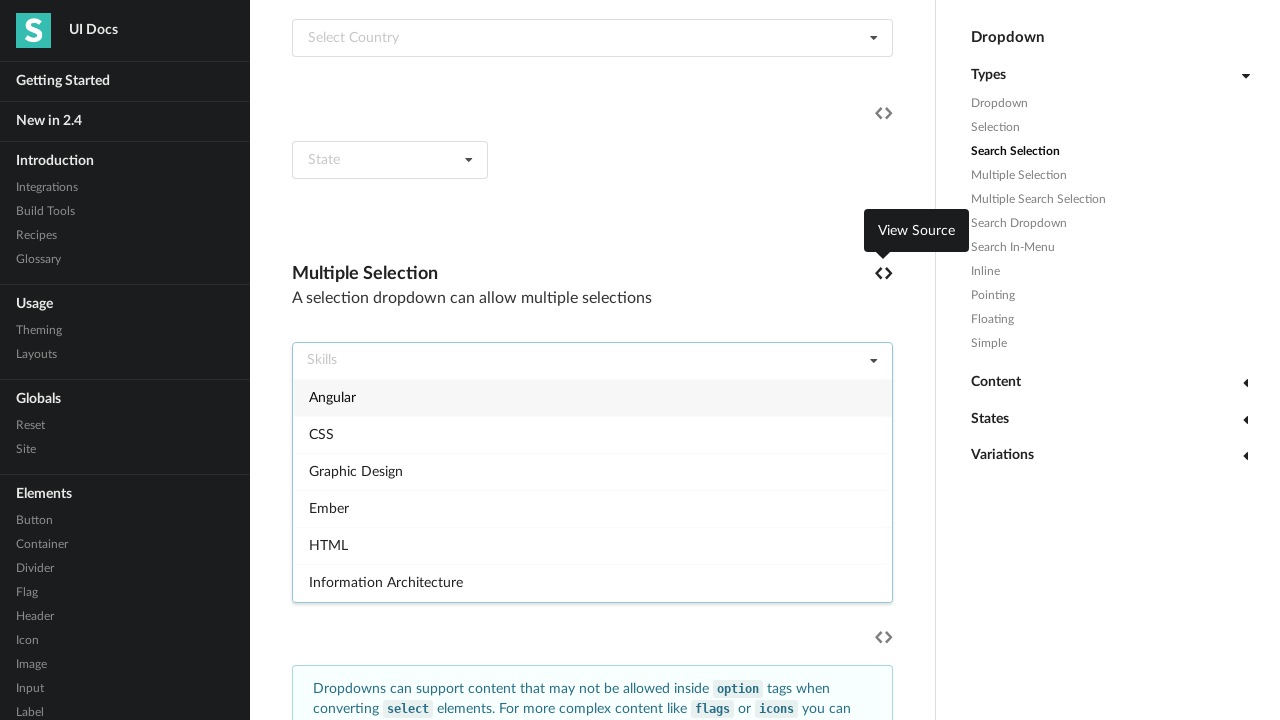

Selected item 'Angular' from dropdown by pressing Enter
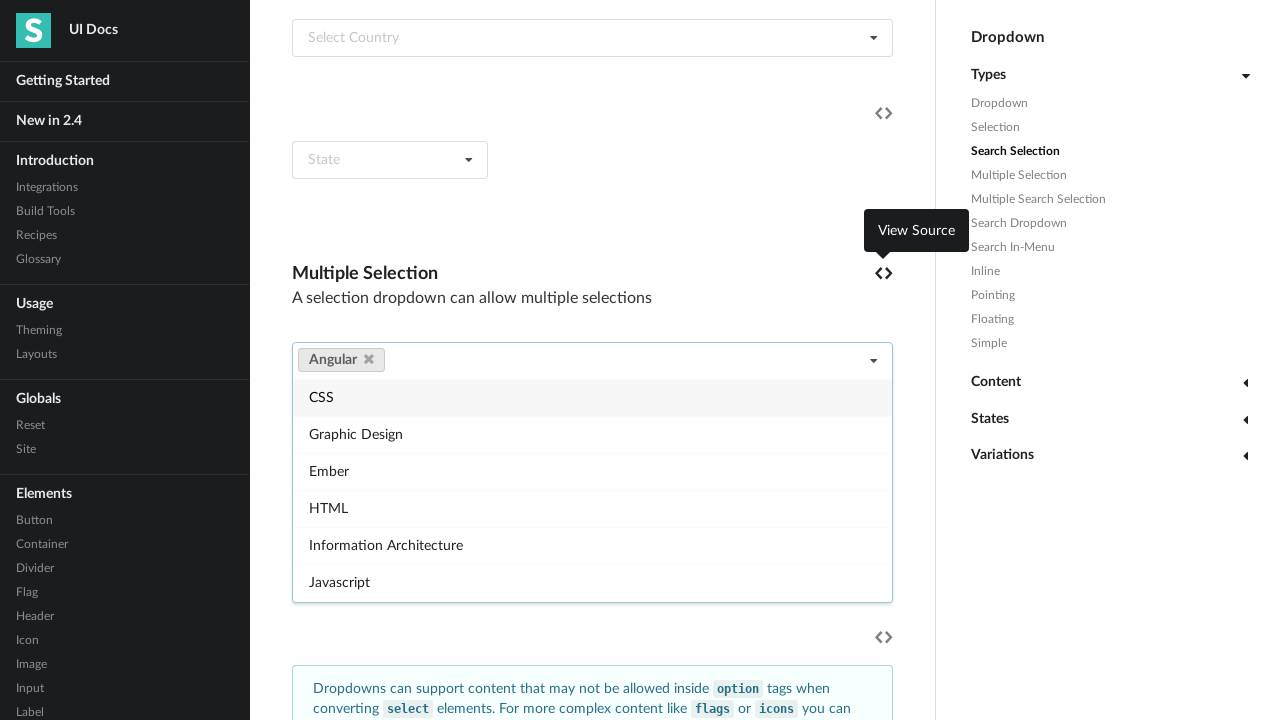

Selected item 'CSS' from dropdown by pressing Enter
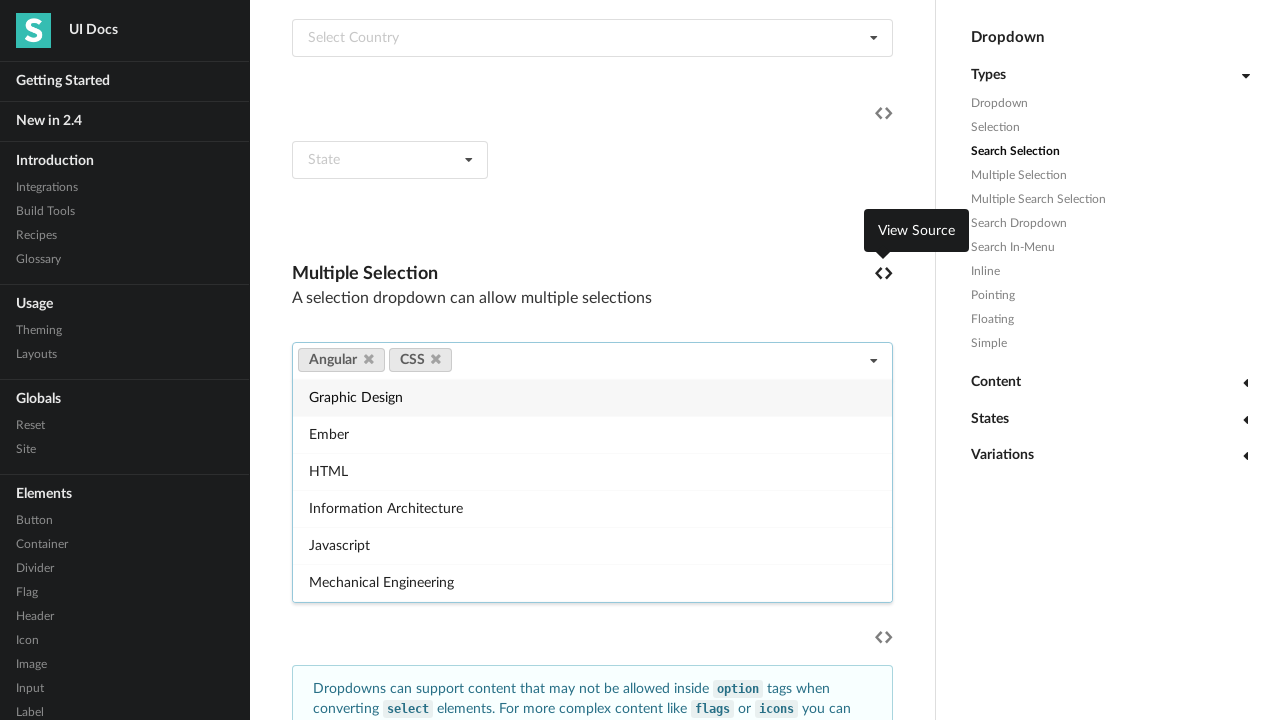

Pressed ArrowDown to navigate dropdown while searching for 'HTML'
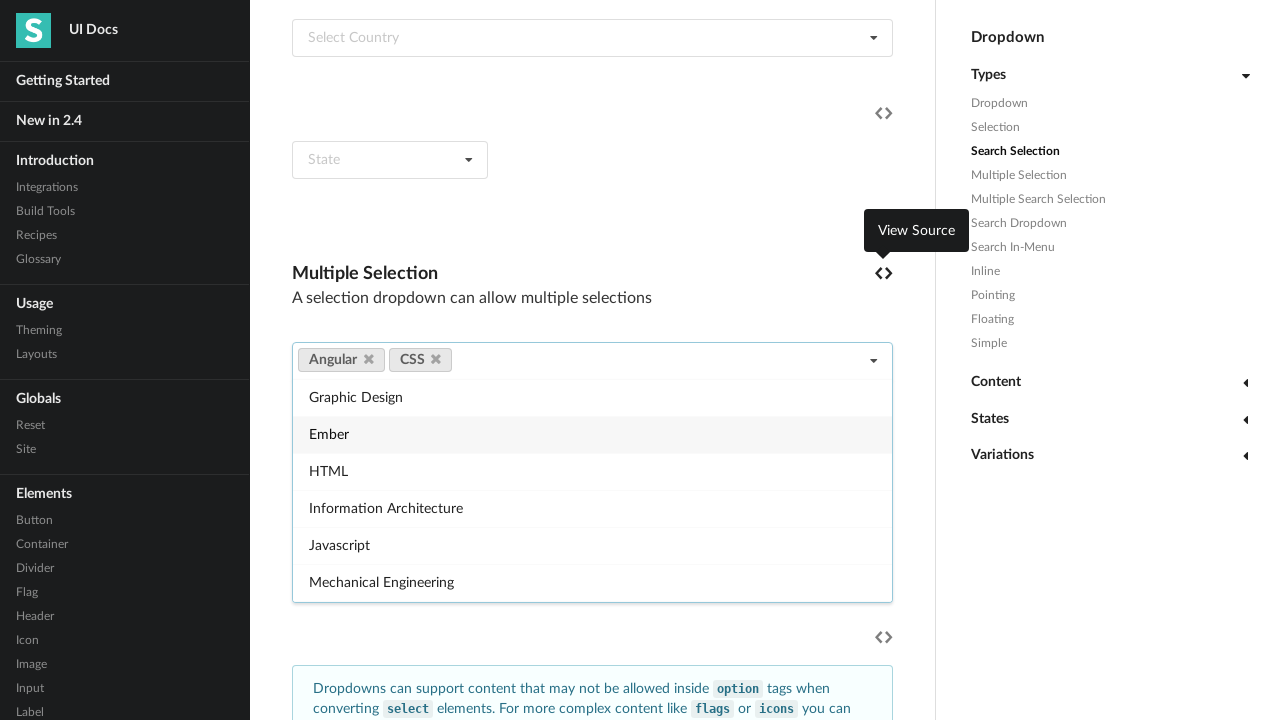

Pressed ArrowDown to navigate dropdown while searching for 'HTML'
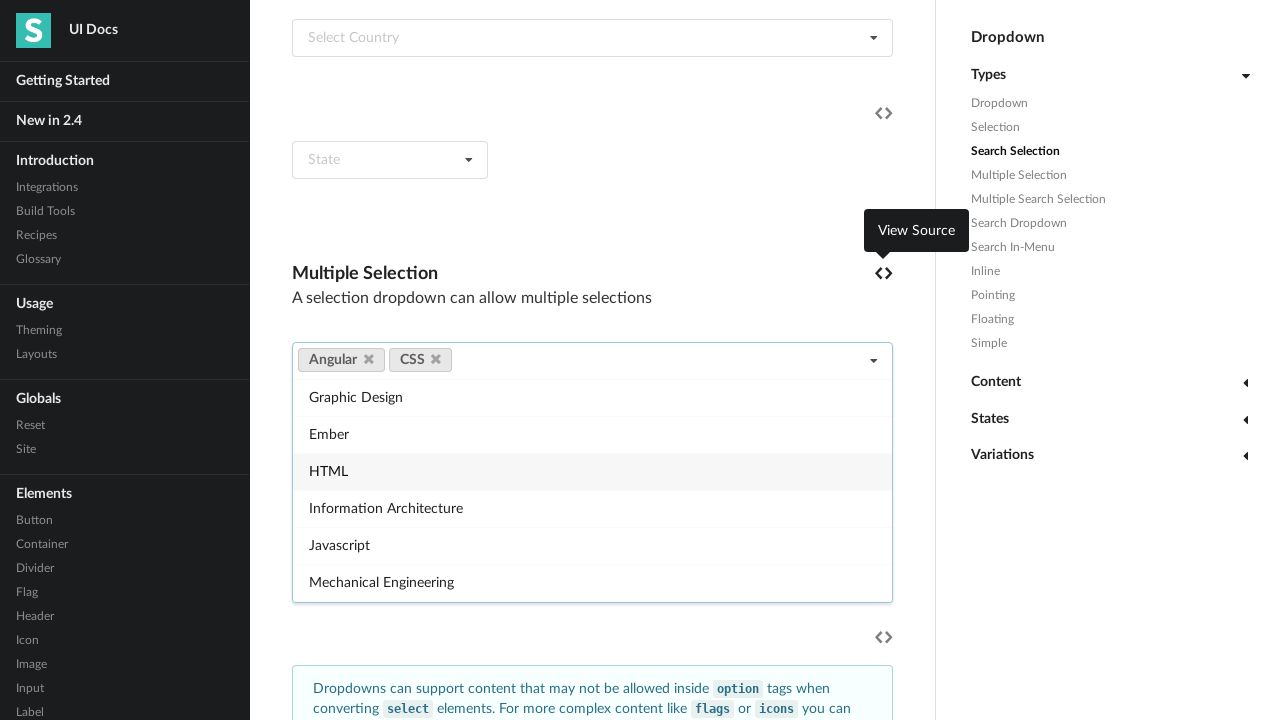

Selected item 'HTML' from dropdown by pressing Enter
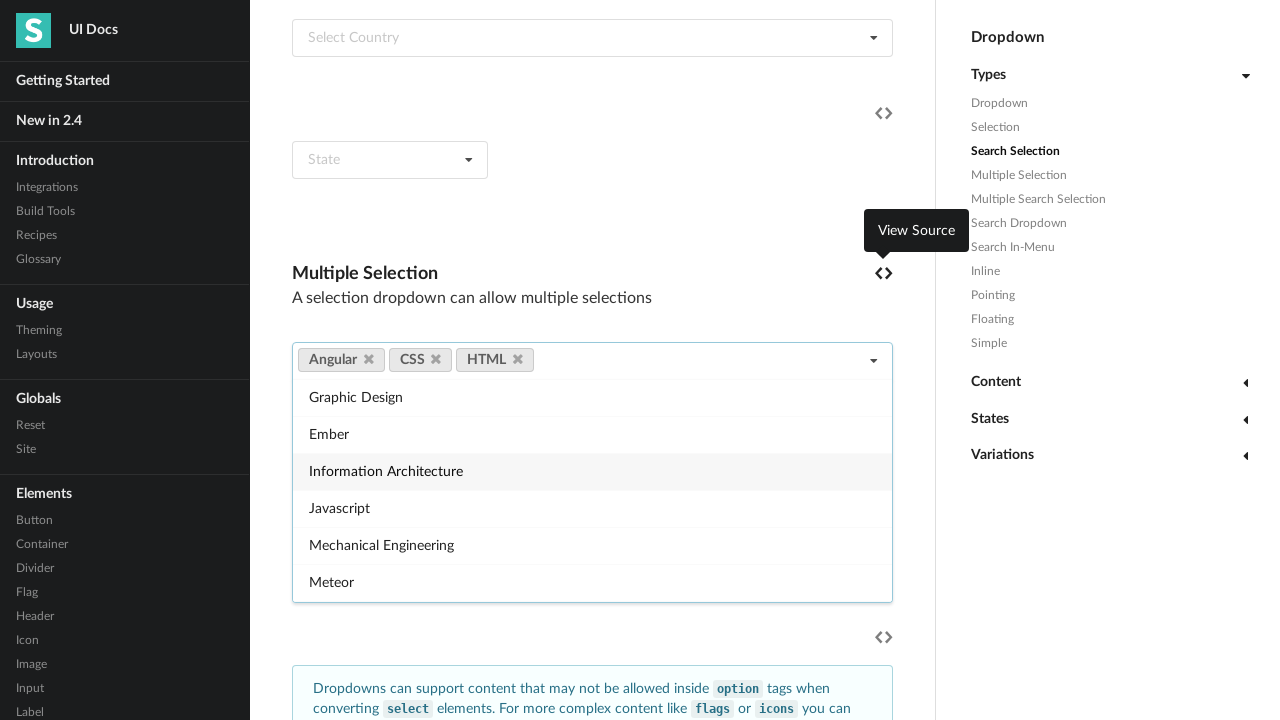

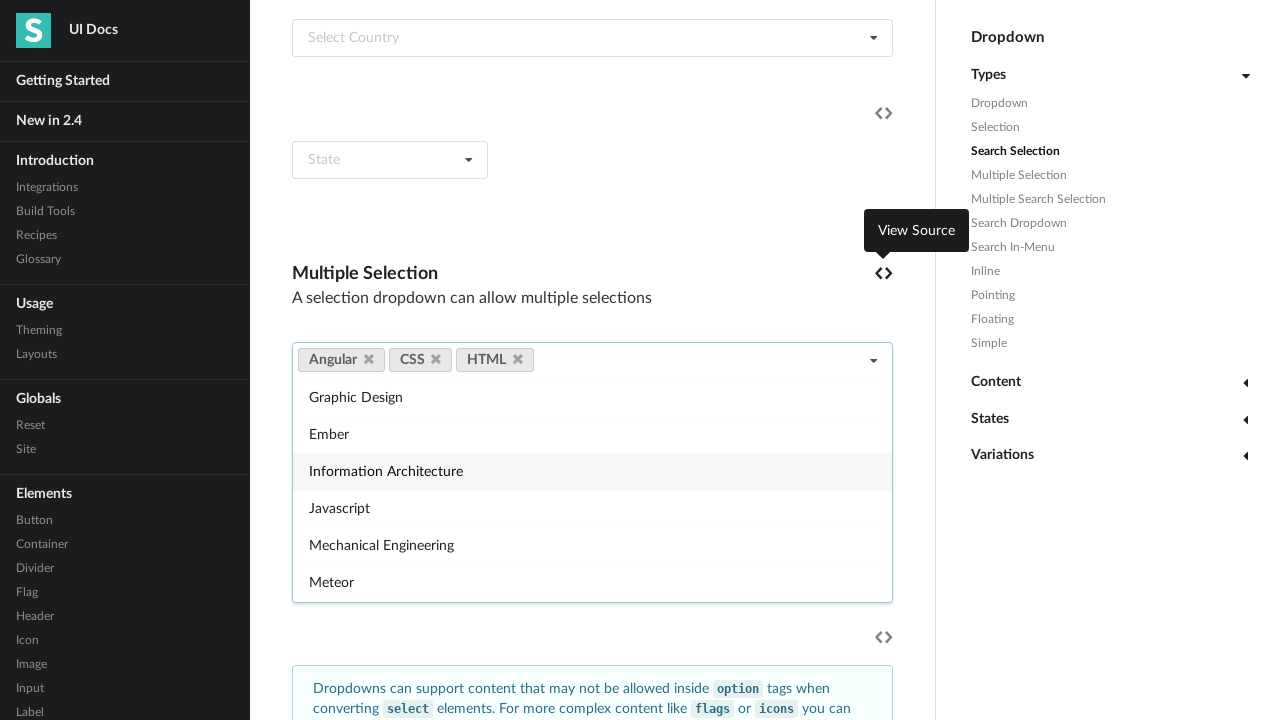